Tests clicking a button that has a dynamically generated ID by navigating to Dynamic ID page and clicking the button by its text content.

Starting URL: http://www.uitestingplayground.com/home

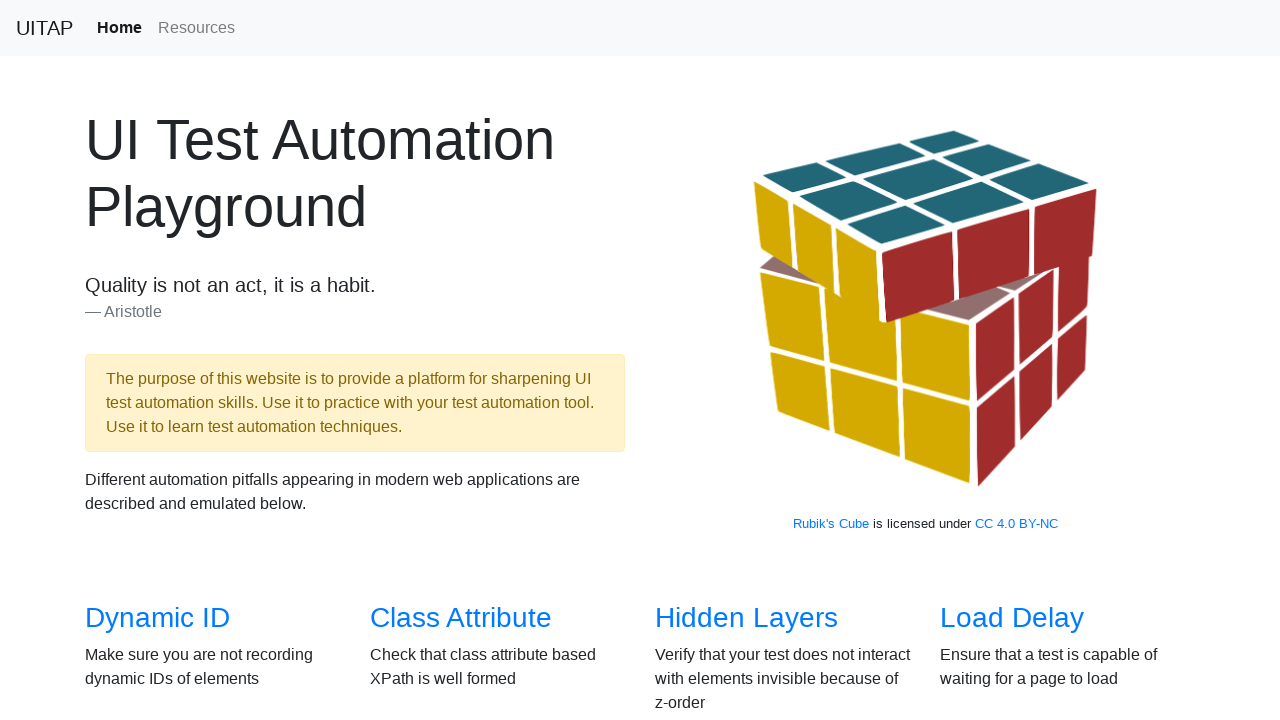

Clicked on 'Dynamic ID' option in the navigation at (158, 618) on text=Dynamic ID
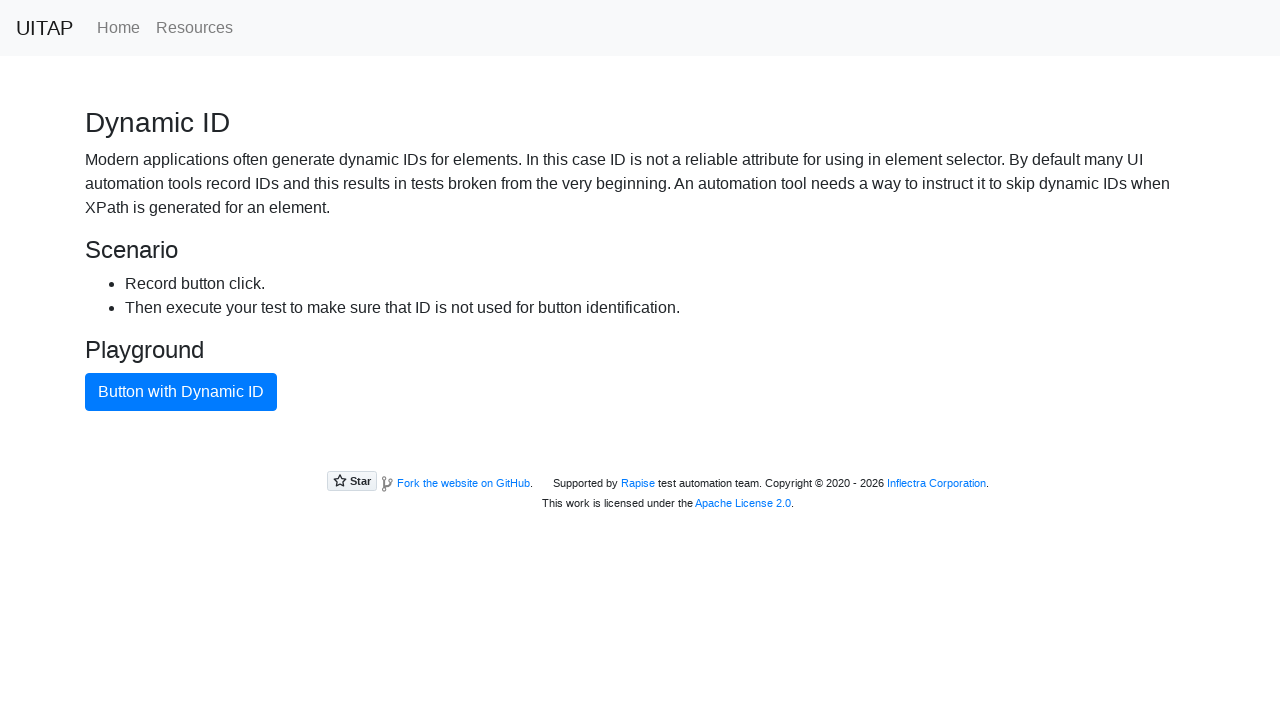

Clicked the button with dynamic ID using text selector at (181, 392) on button:has-text('Button with Dynamic ID')
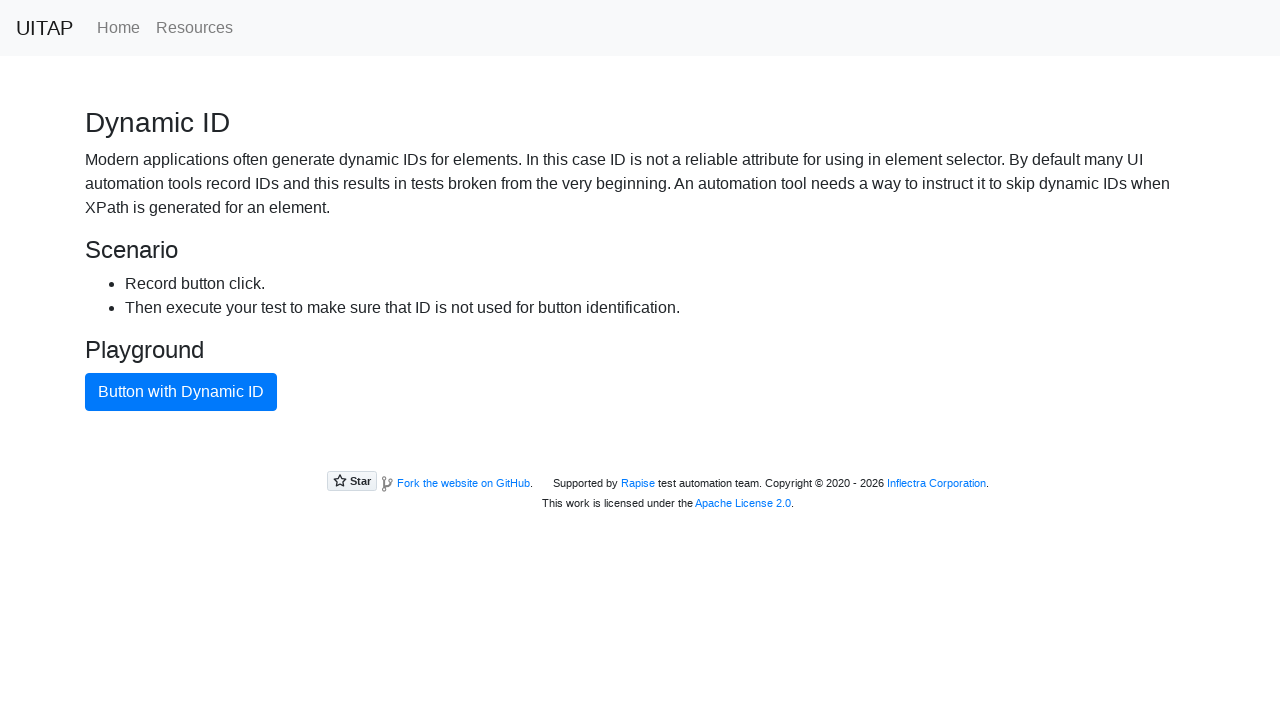

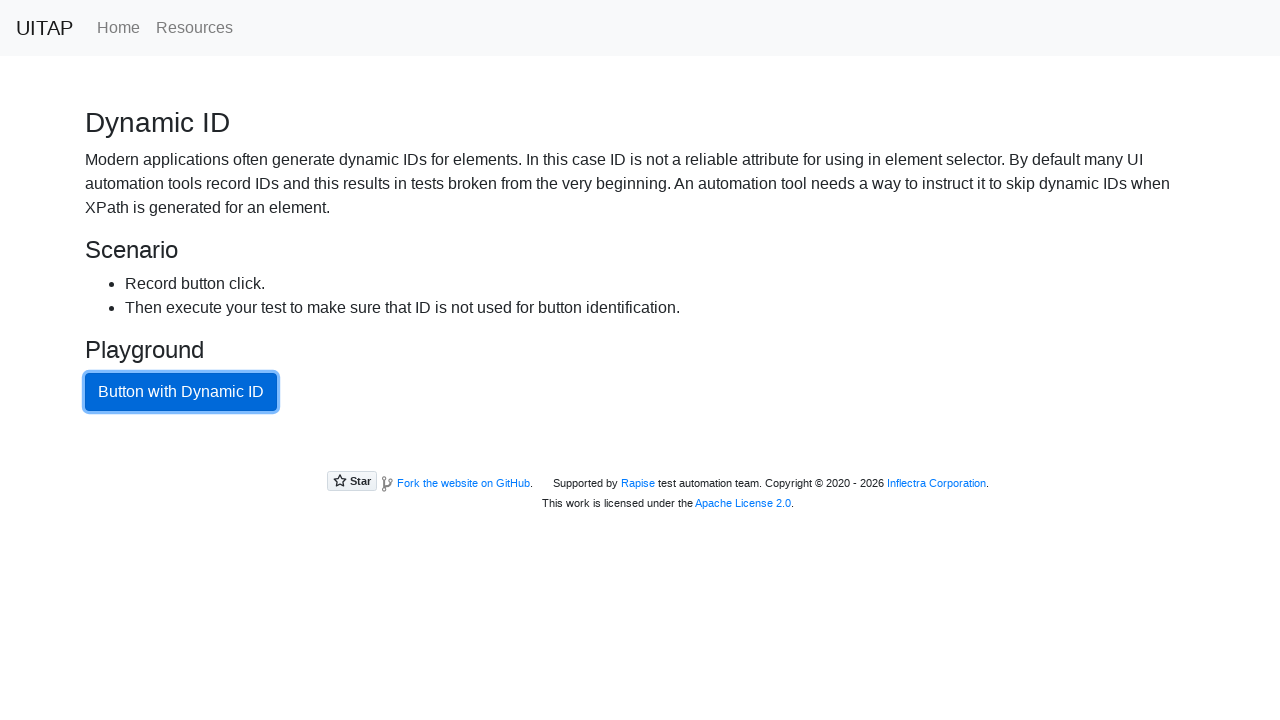